Tests dropdown selection by choosing a domain option and filling in a login field before clicking check

Starting URL: http://e.pl/

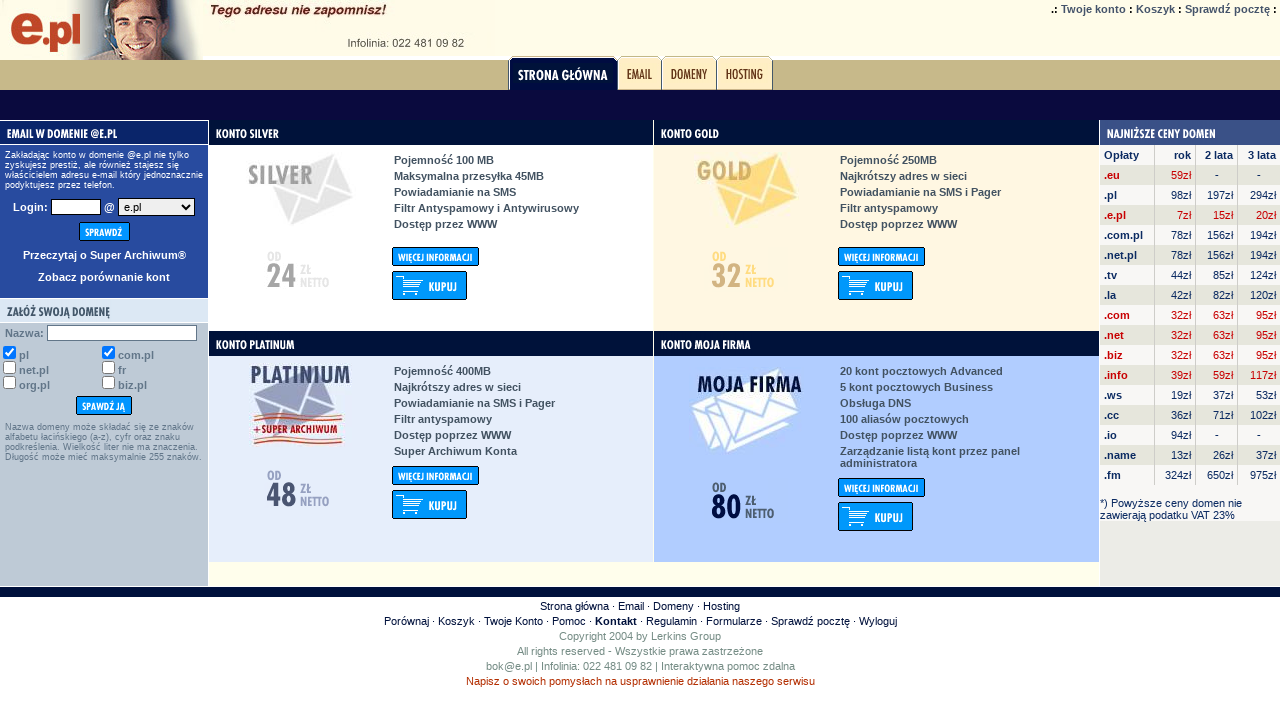

Selected 'a.e.pl' domain from dropdown on select[name='Domain']
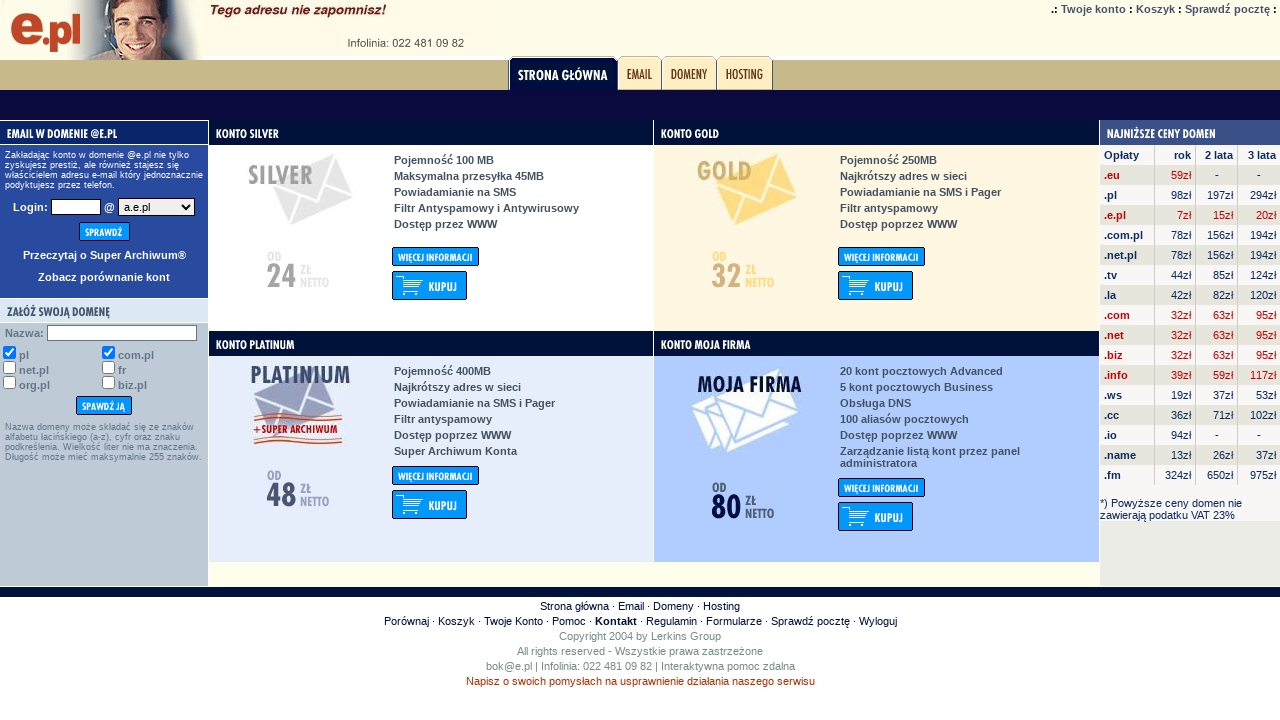

Filled login field with 'info' on input[name='CheckName']
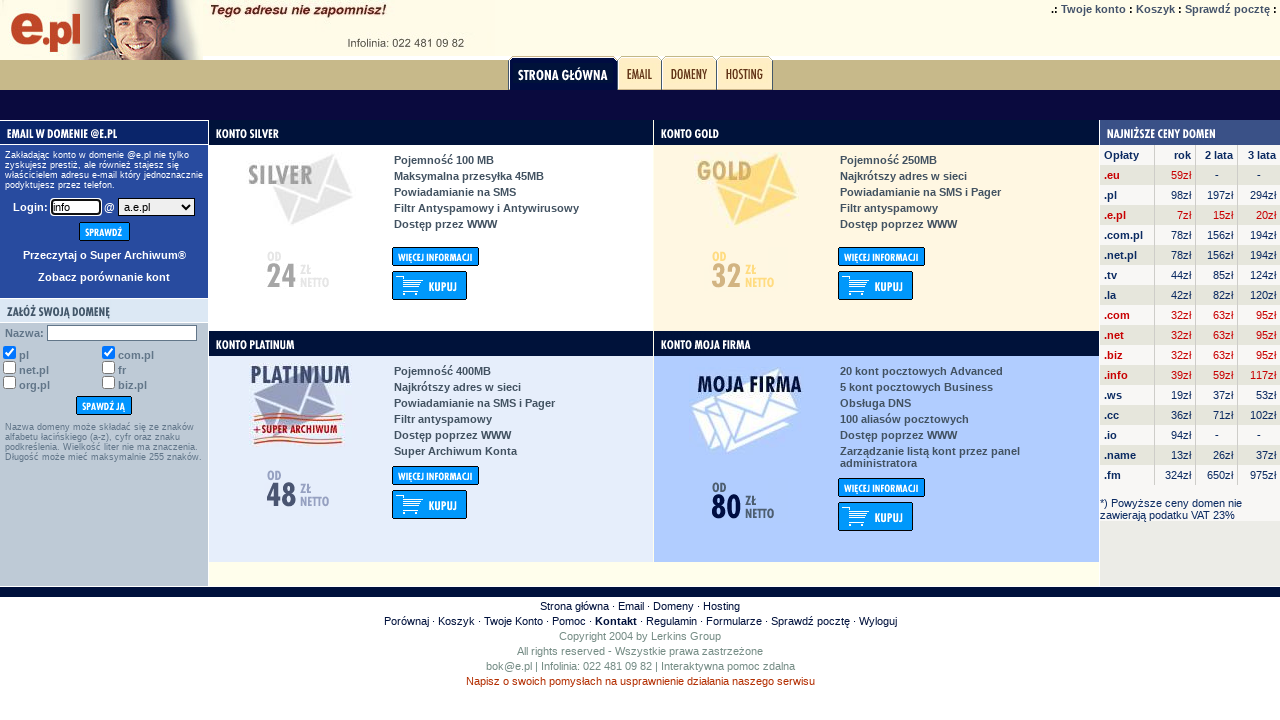

Clicked check login button at (104, 232) on xpath=/html/body/table/tbody/tr[5]/td/table/tbody/tr[1]/td[1]/table[1]/tbody/tr[
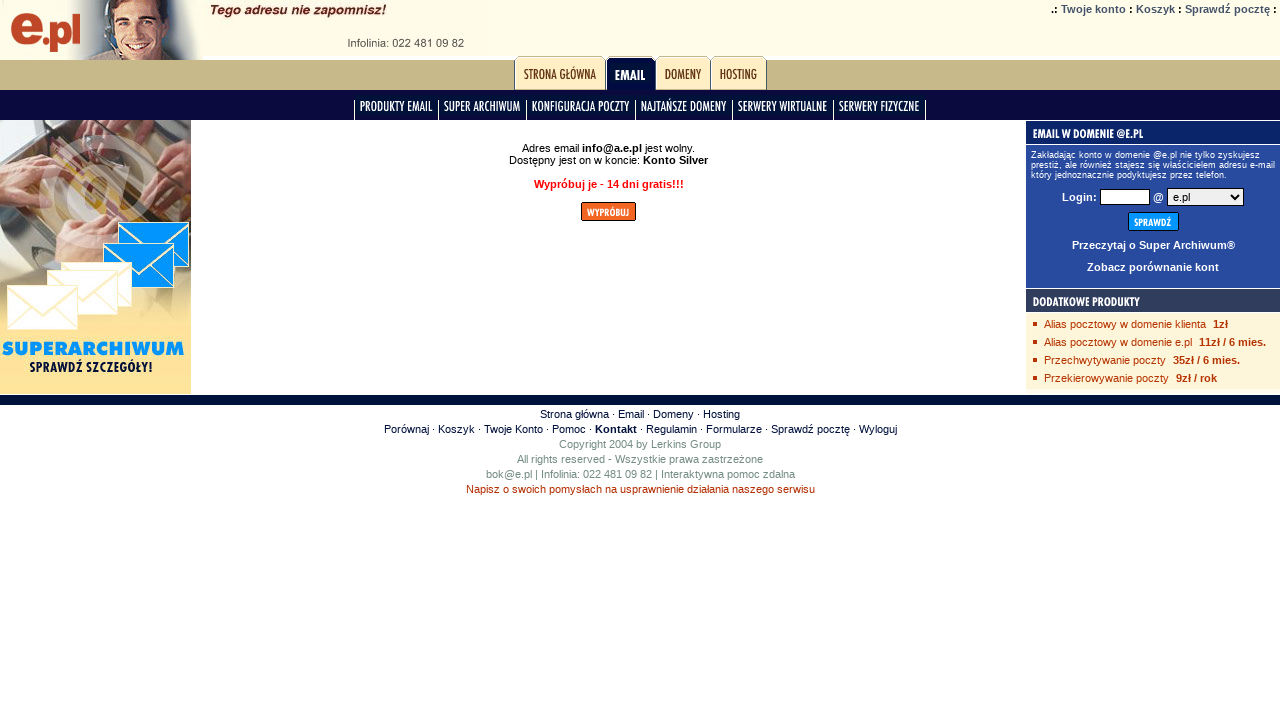

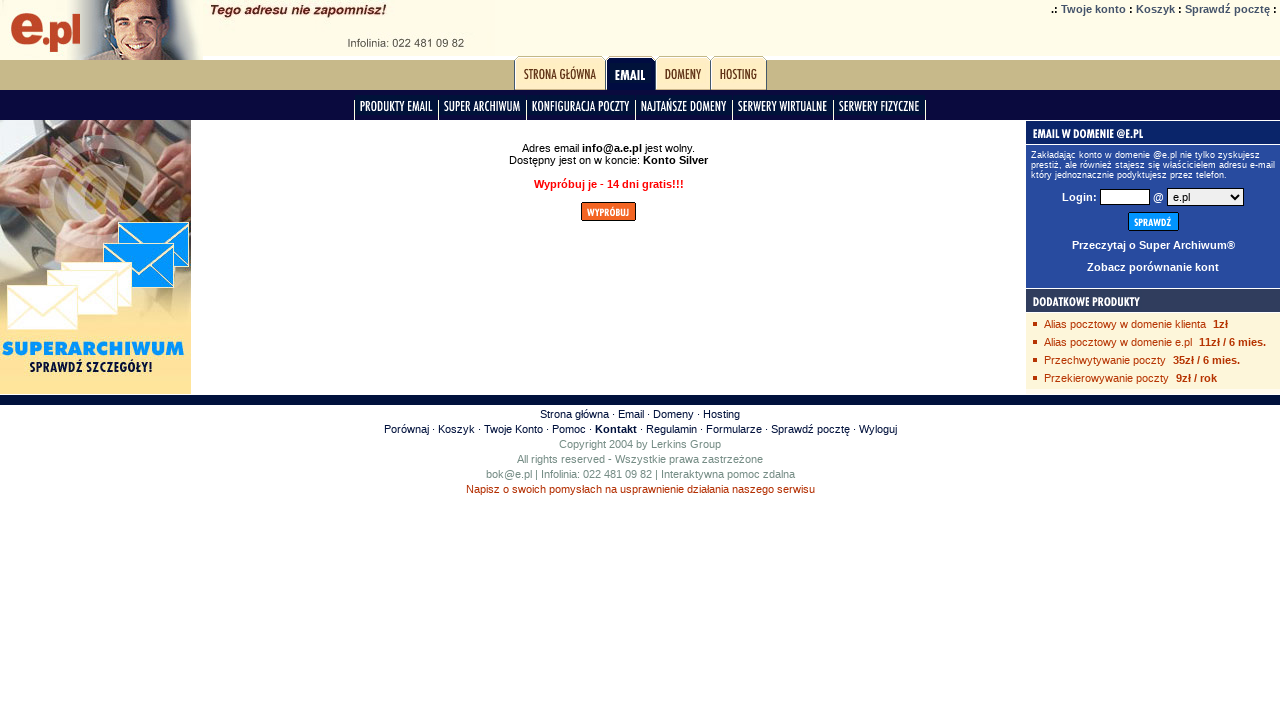